Verifies that the login page displays the correct "Login" header text

Starting URL: https://opensource-demo.orangehrmlive.com/

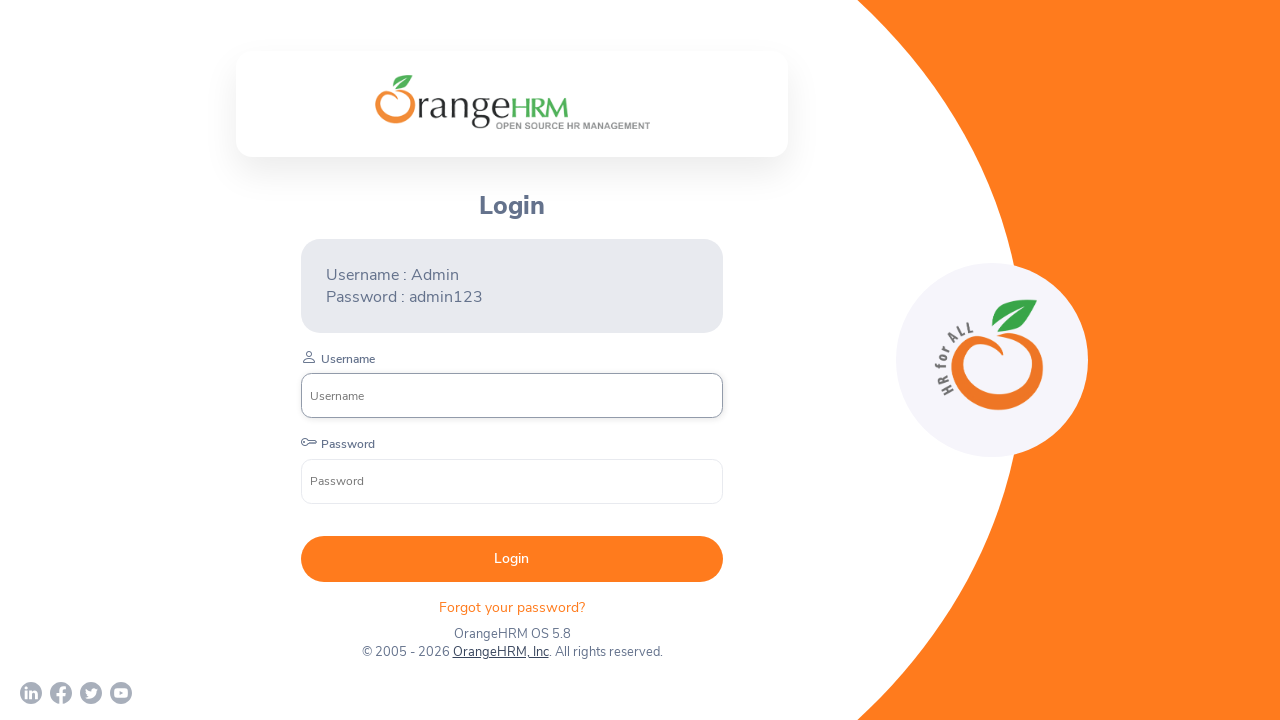

Login header element is visible
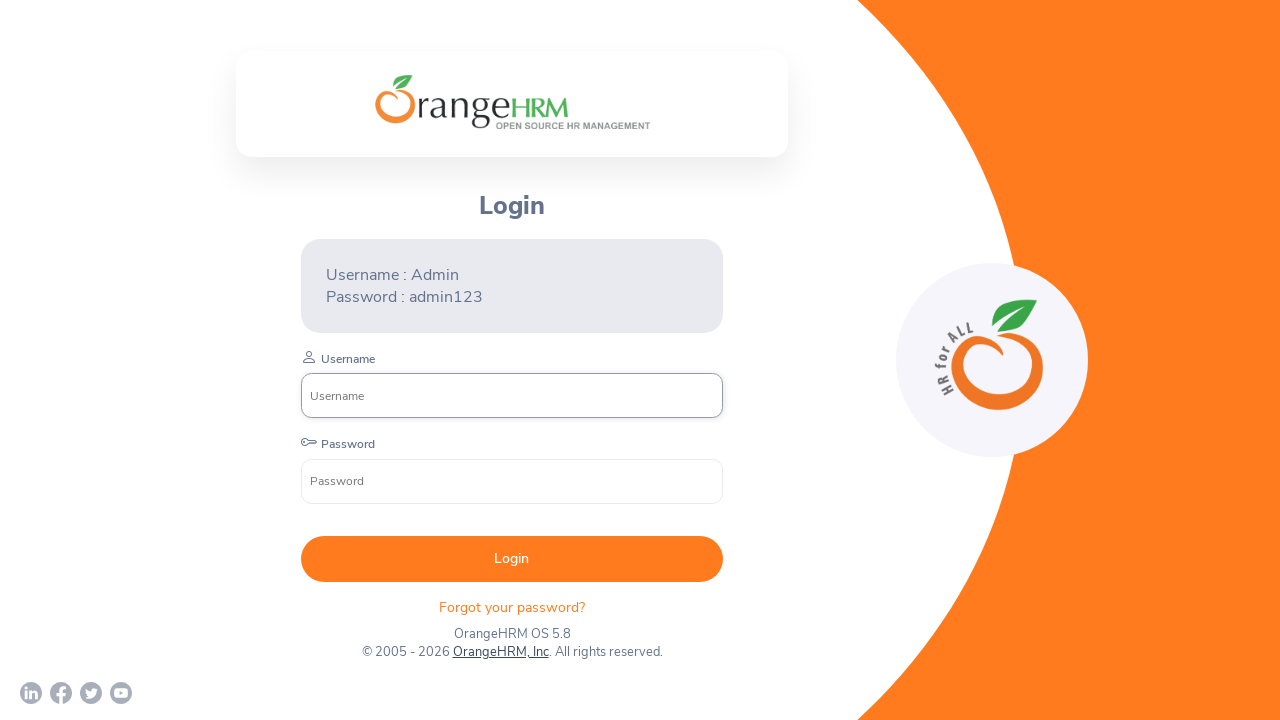

Retrieved header text content
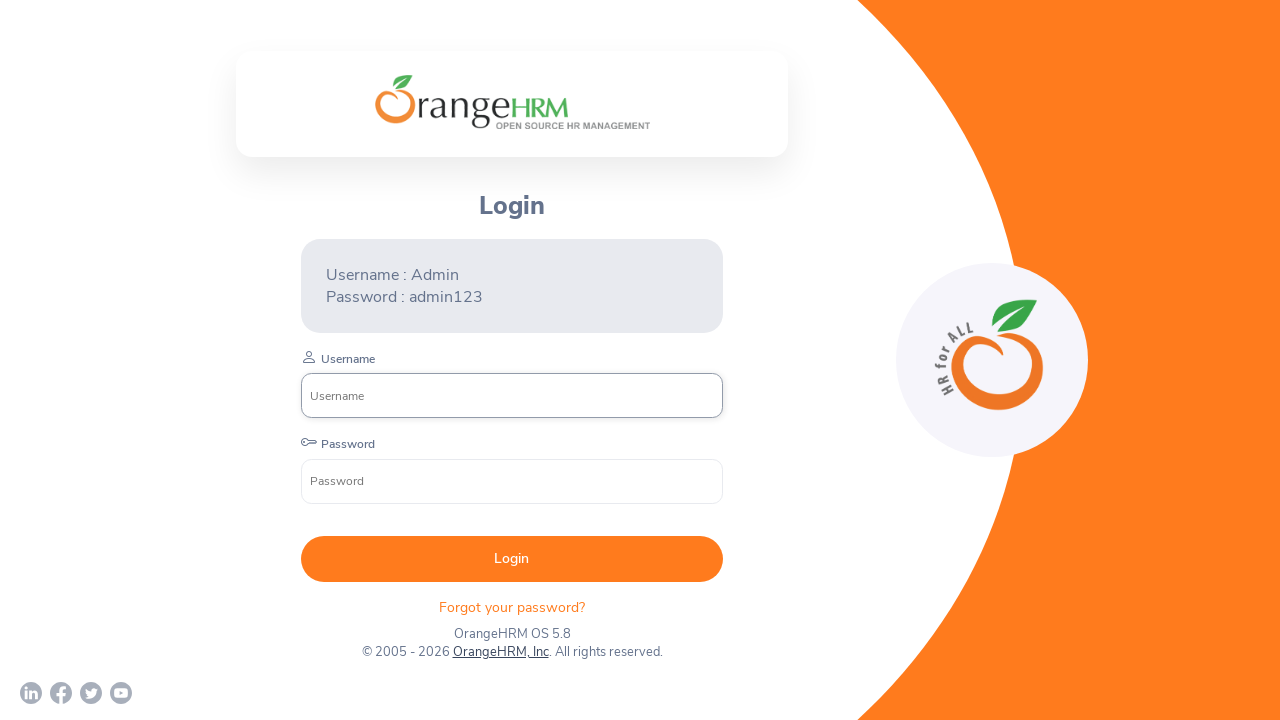

Verified header text equals 'Login'
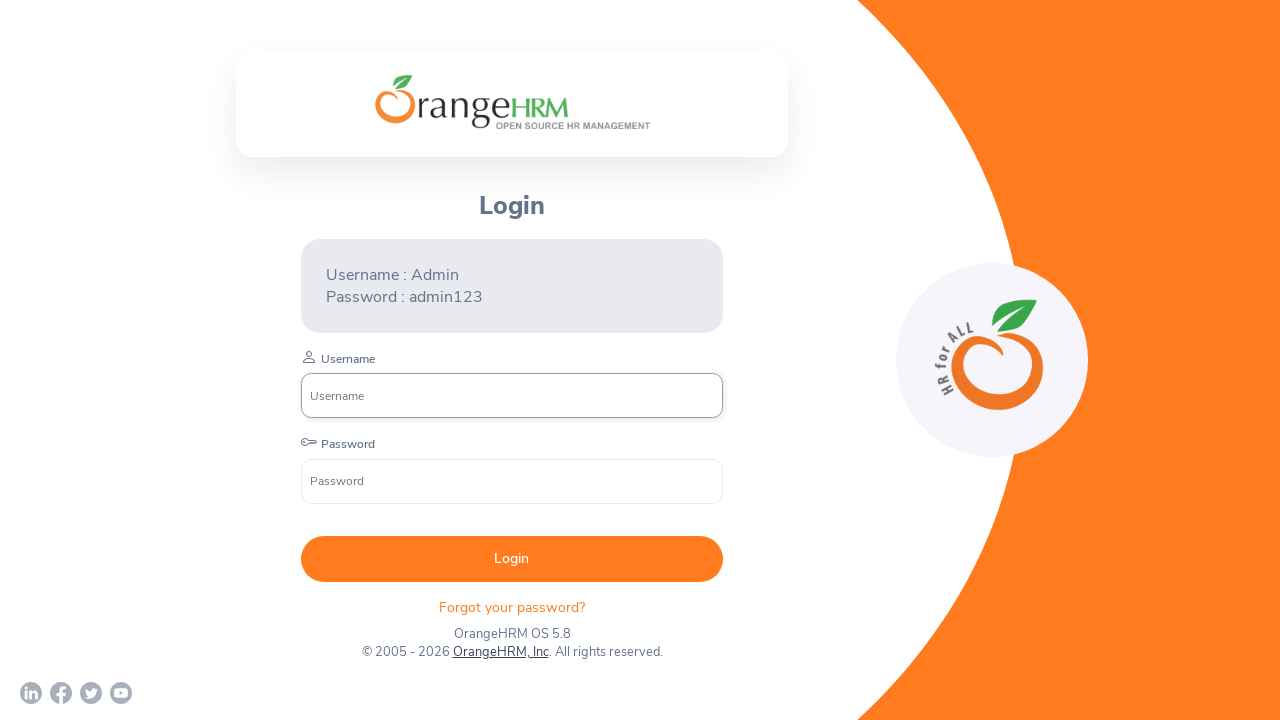

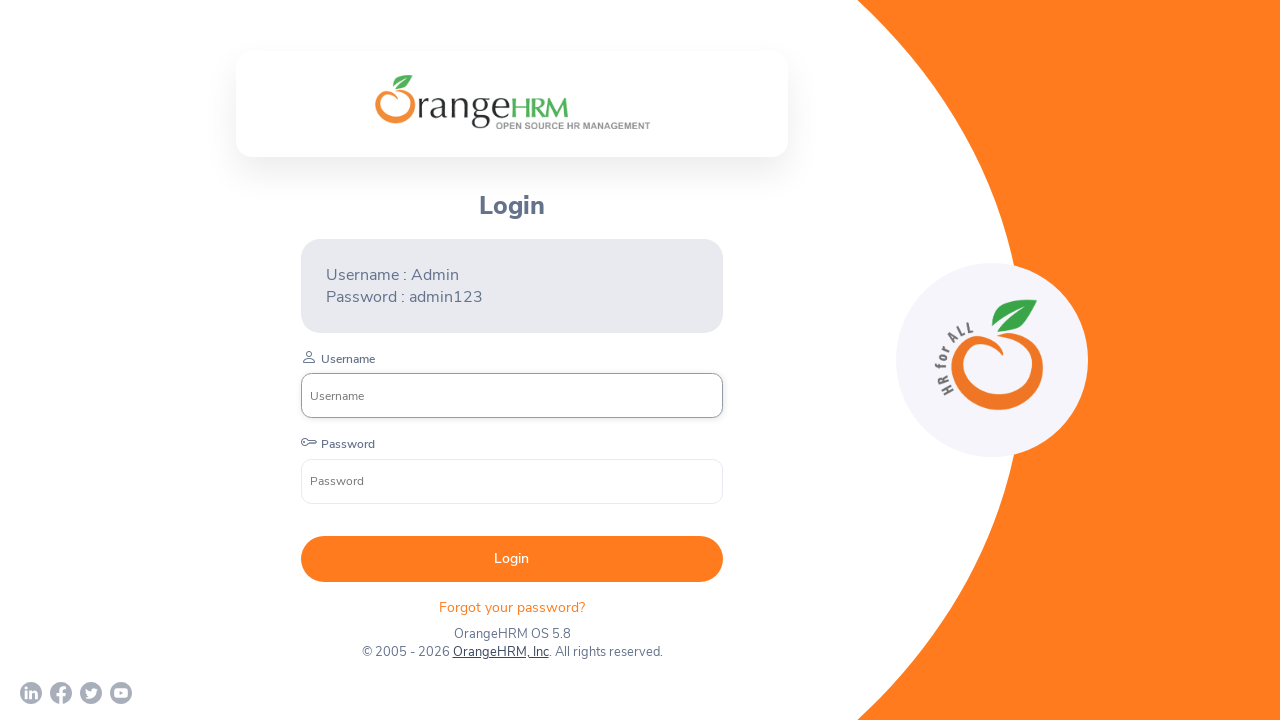